Tests single input field with lowercase letters

Starting URL: https://www.lambdatest.com/selenium-playground/simple-form-demo

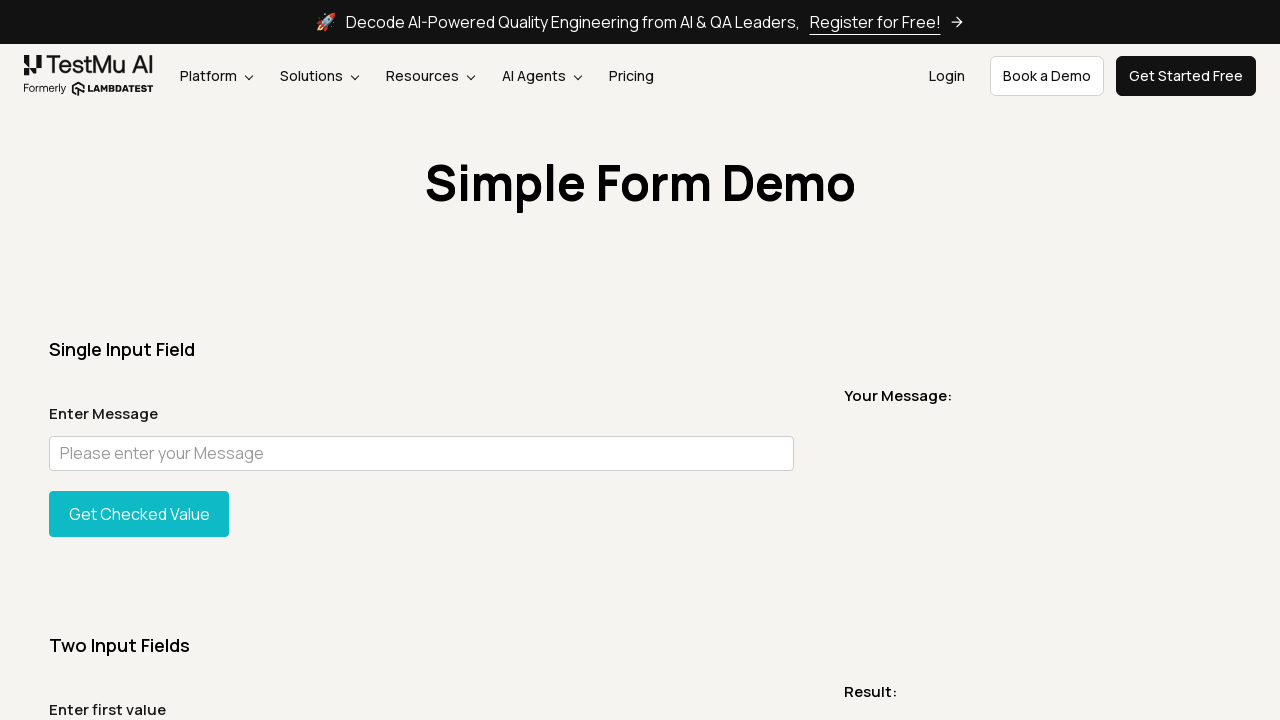

Filled input field with lowercase letters ' abcde' on #user-message
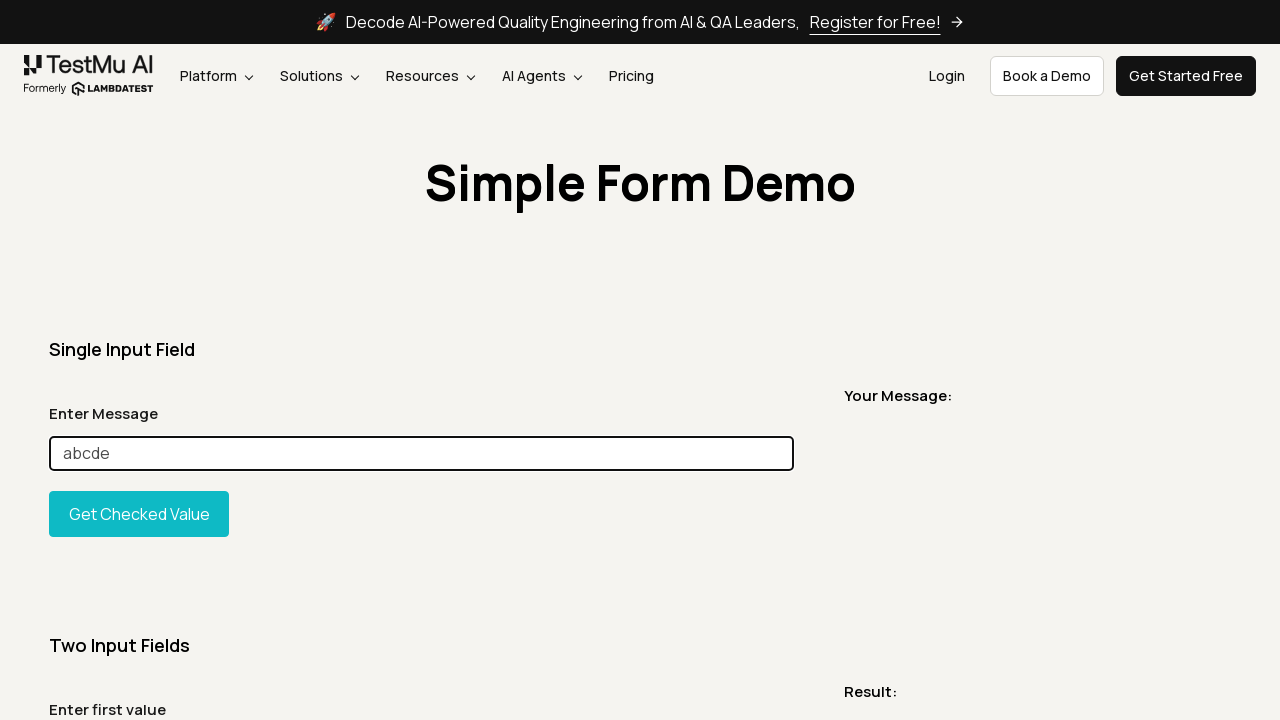

Clicked the 'Show Message' button at (139, 514) on #showInput
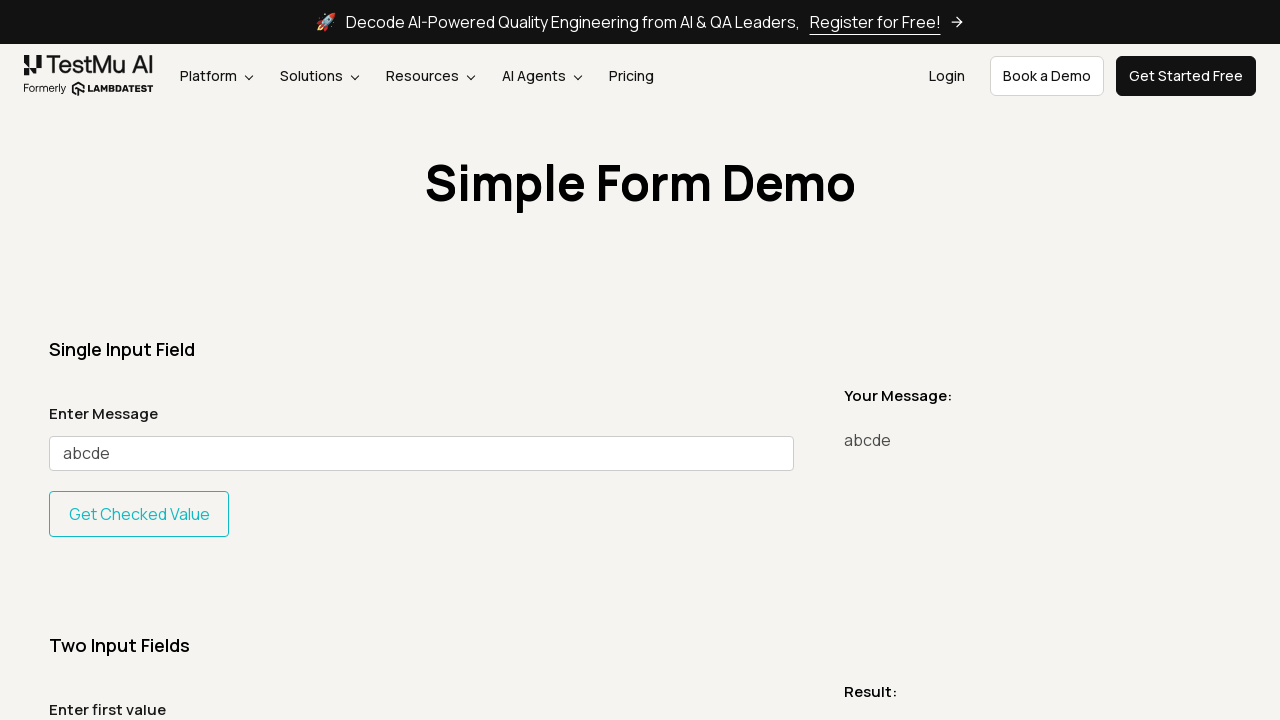

Verified that the message is displayed
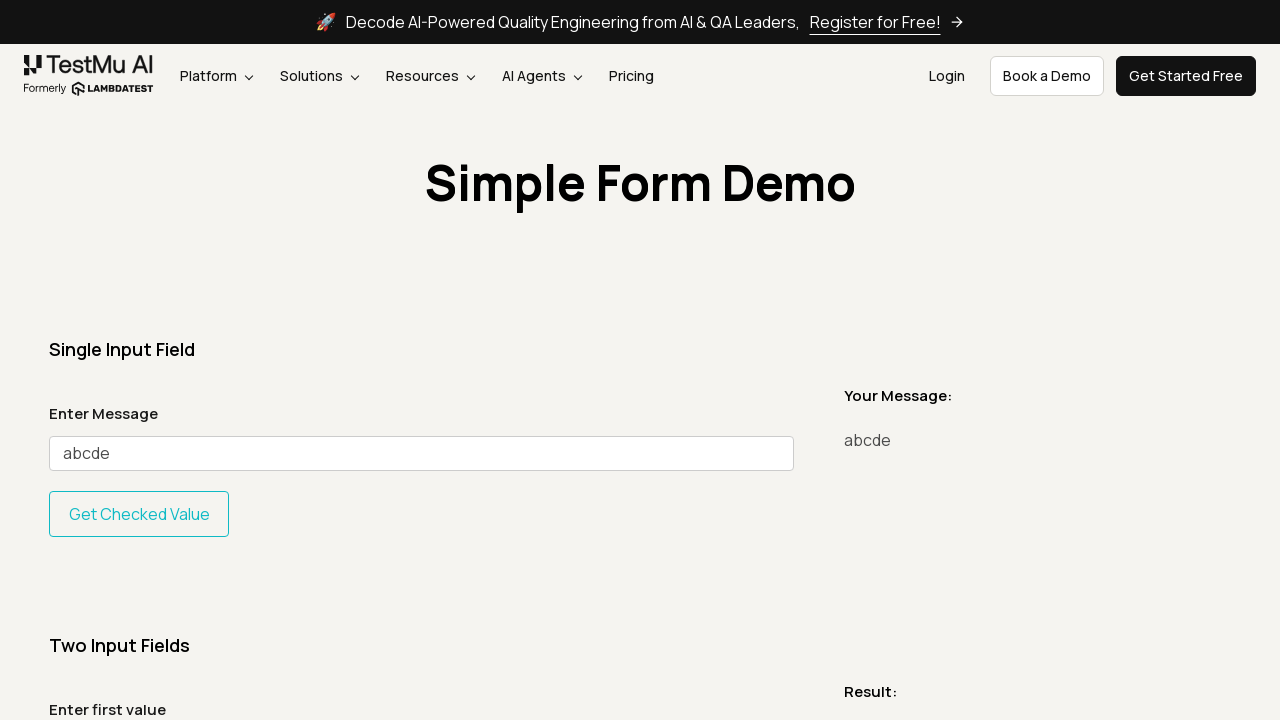

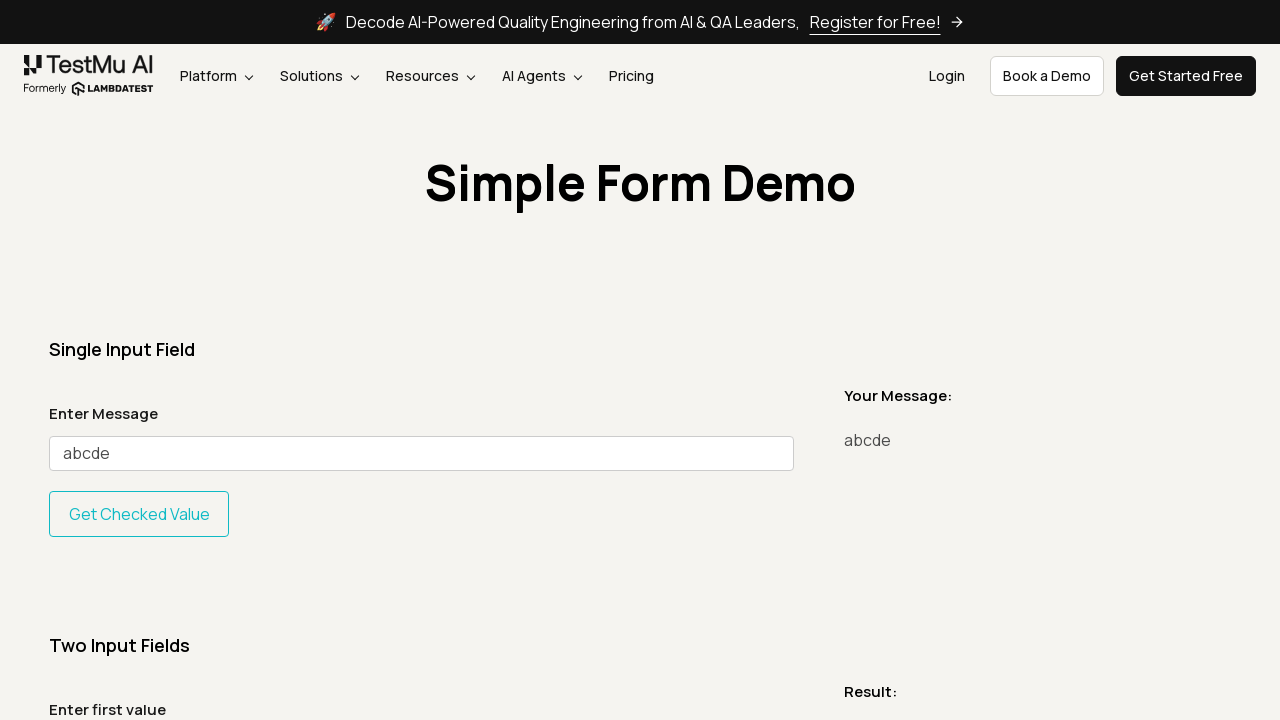